Tests the registration page form validation by entering a username and a valid password (more than 8 characters), submitting the form, and verifying the success alert message.

Starting URL: http://automationbykrishna.com/

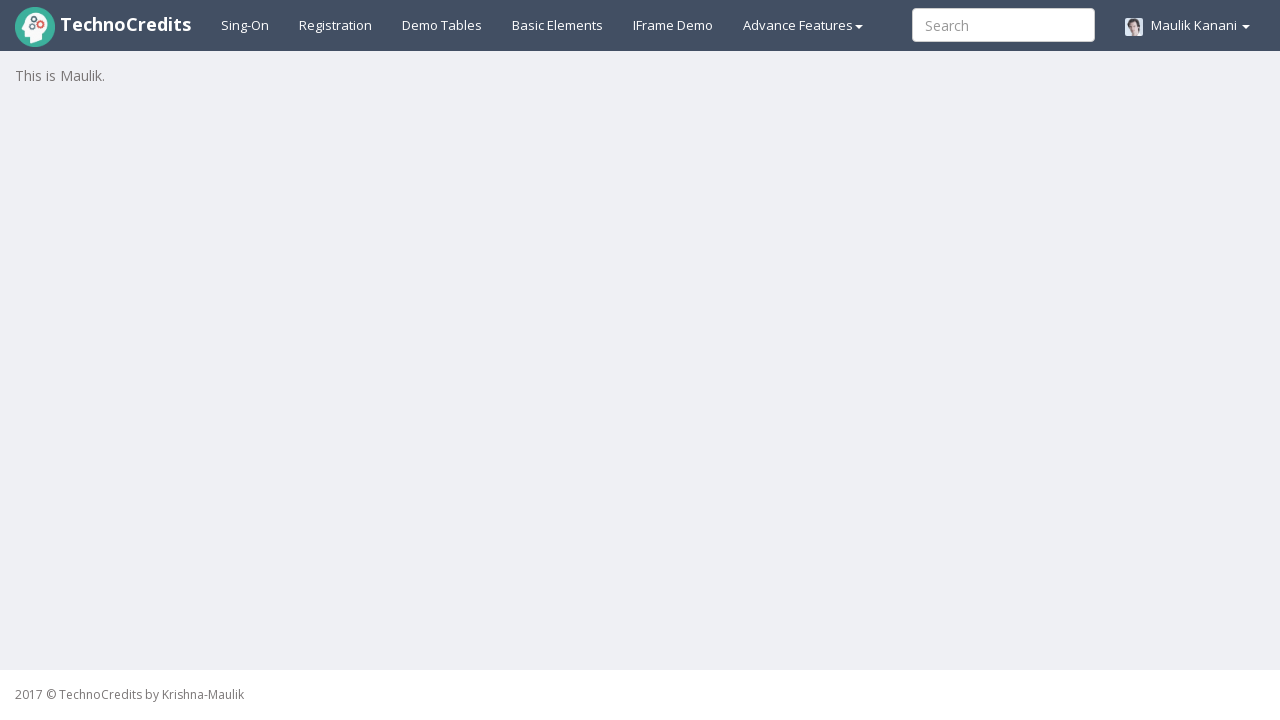

Clicked on Registration link at (336, 25) on a#registration2
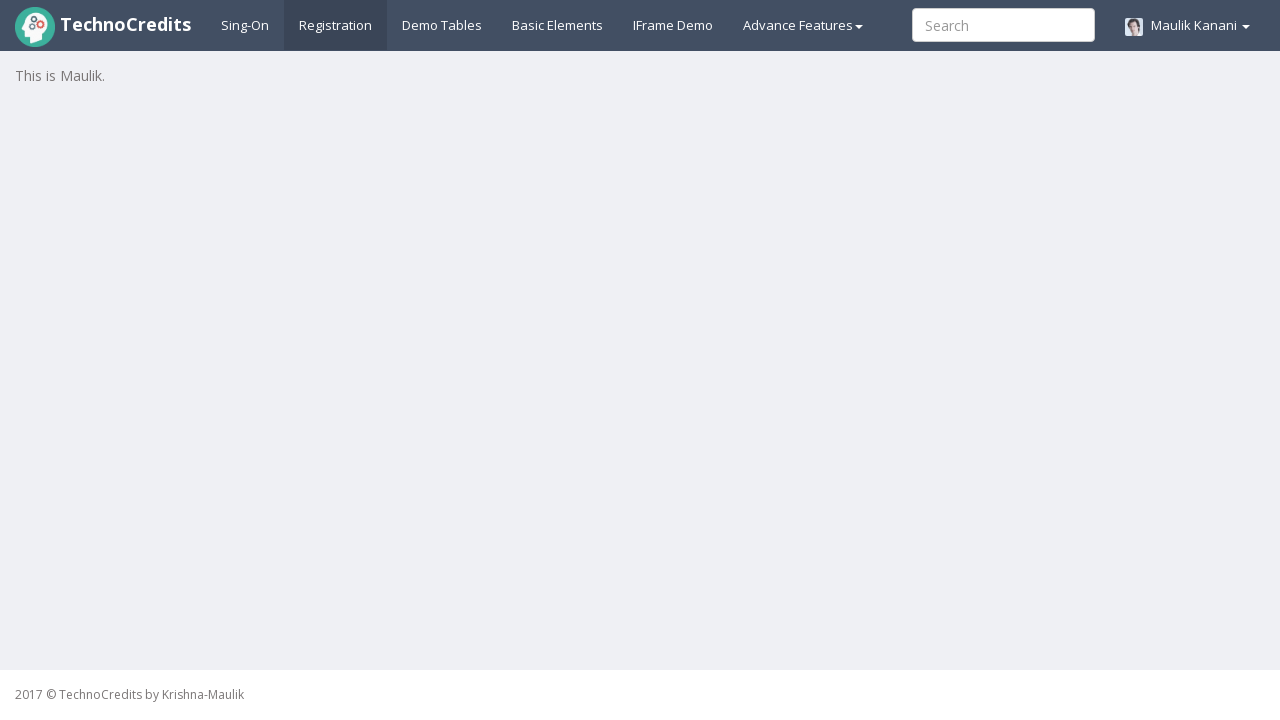

Waited for registration page to load
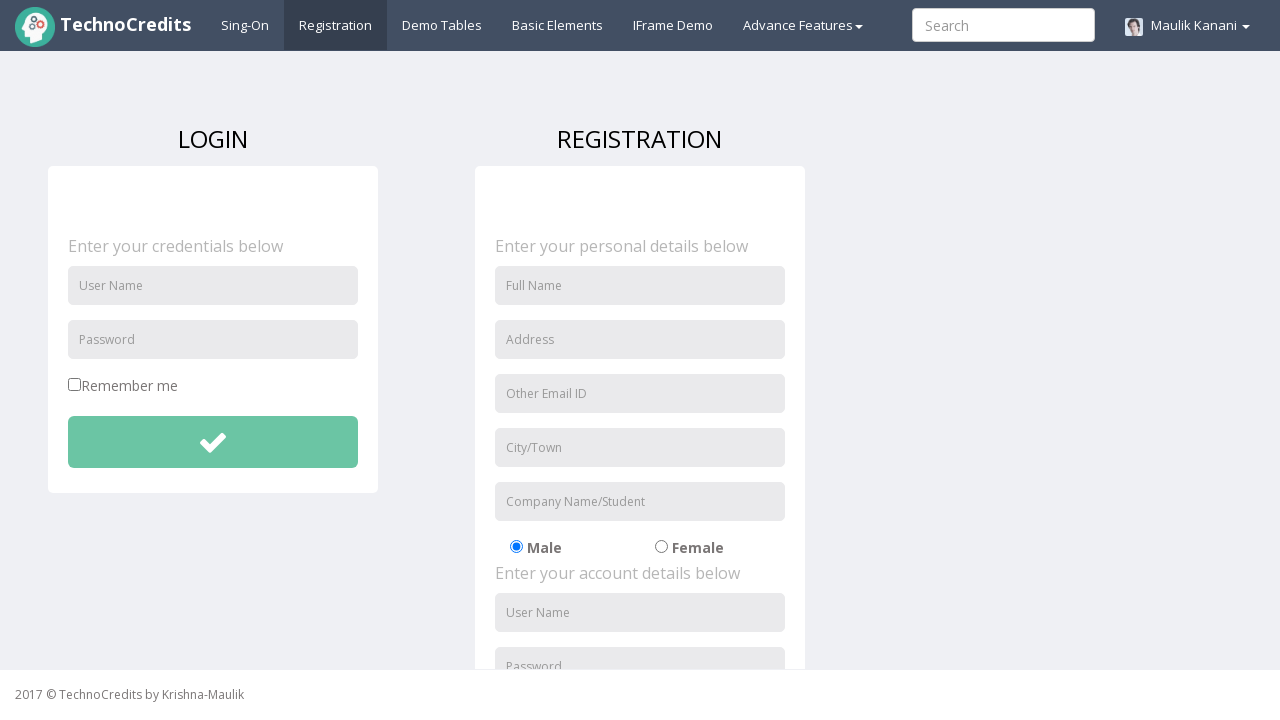

Entered username 'Madhura' in the username field on input#unameSignin
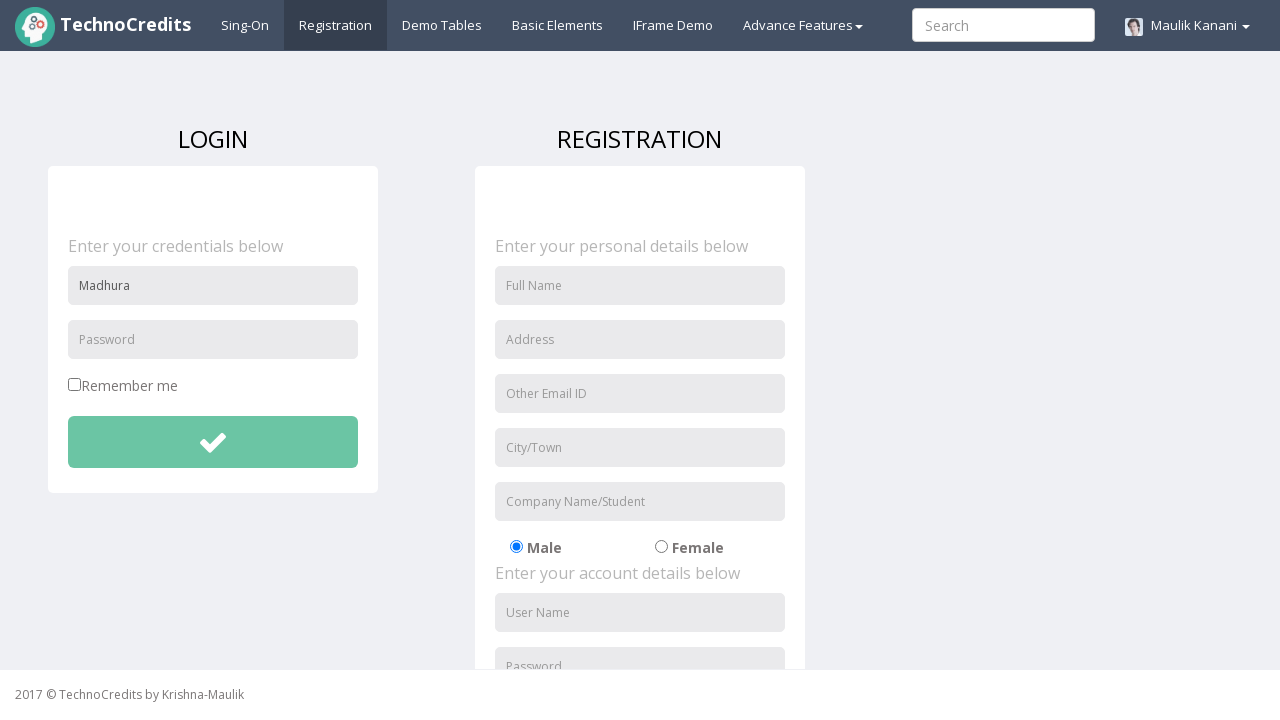

Entered password 'Madhura@123' (more than 8 characters) in the password field on input#pwdSignin
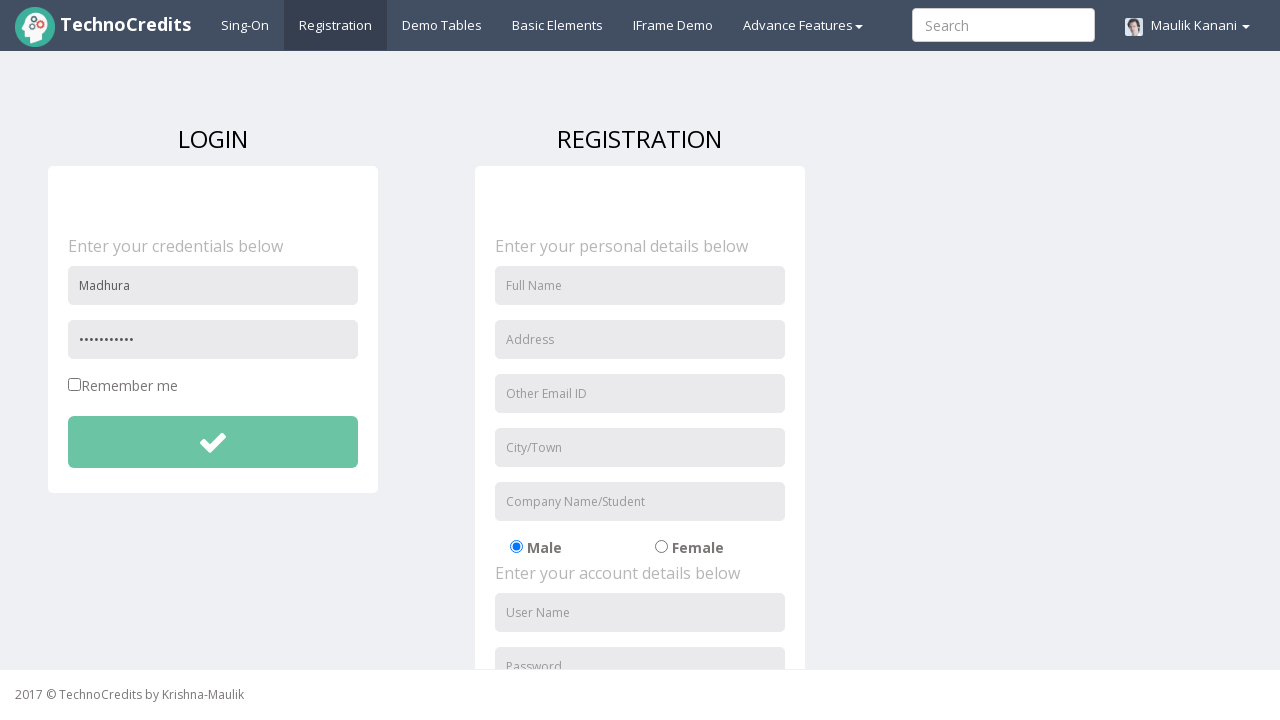

Clicked submit button to register at (213, 442) on button#btnsubmitdetails
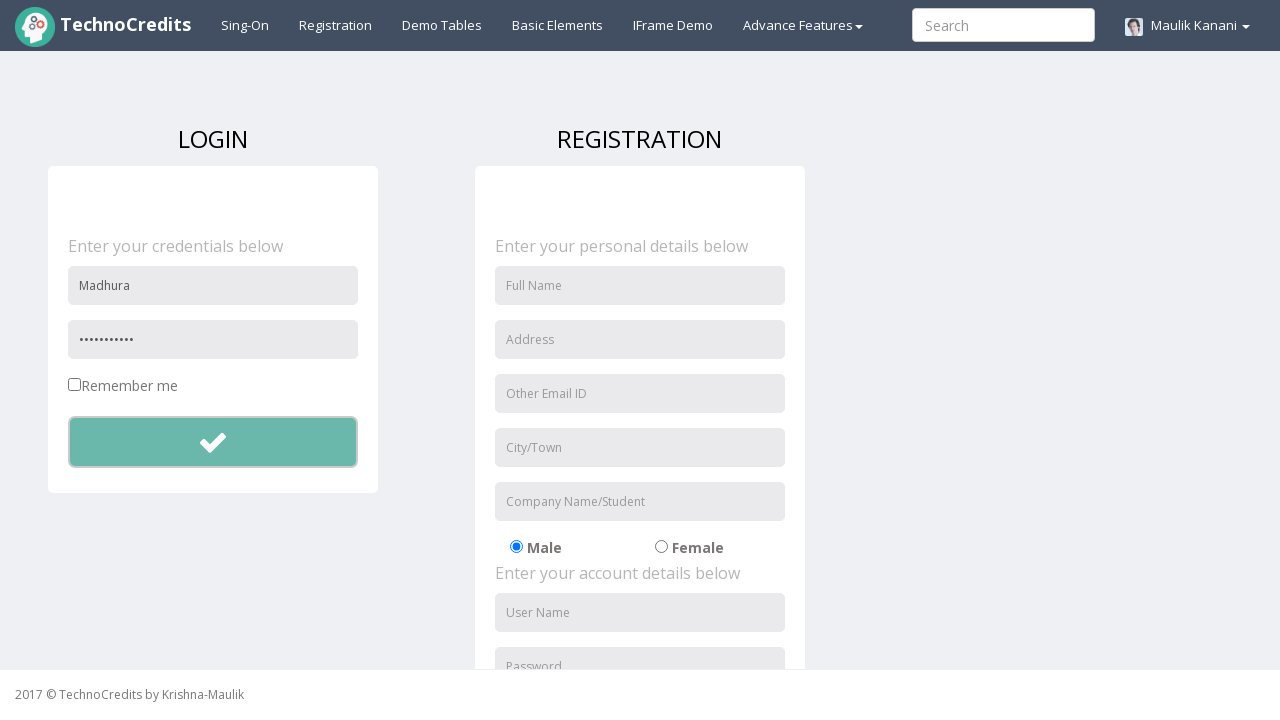

Evaluated alert message from page
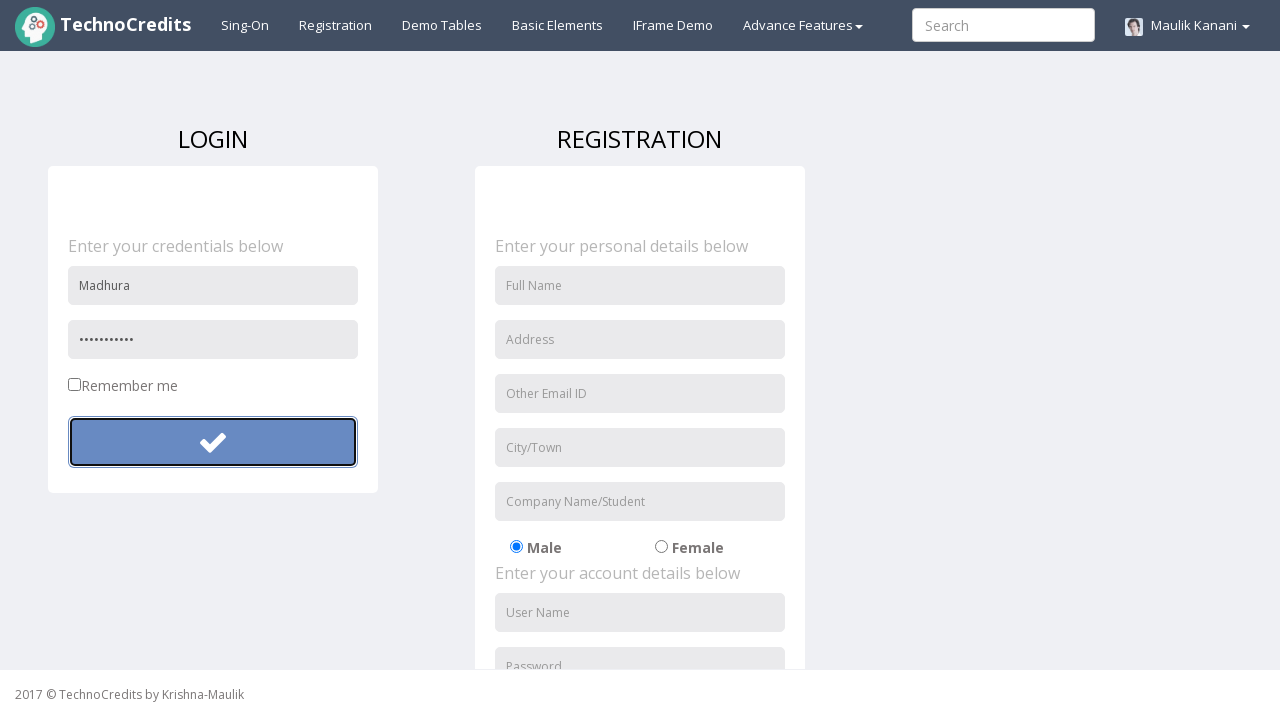

Set up dialog handler to accept alert
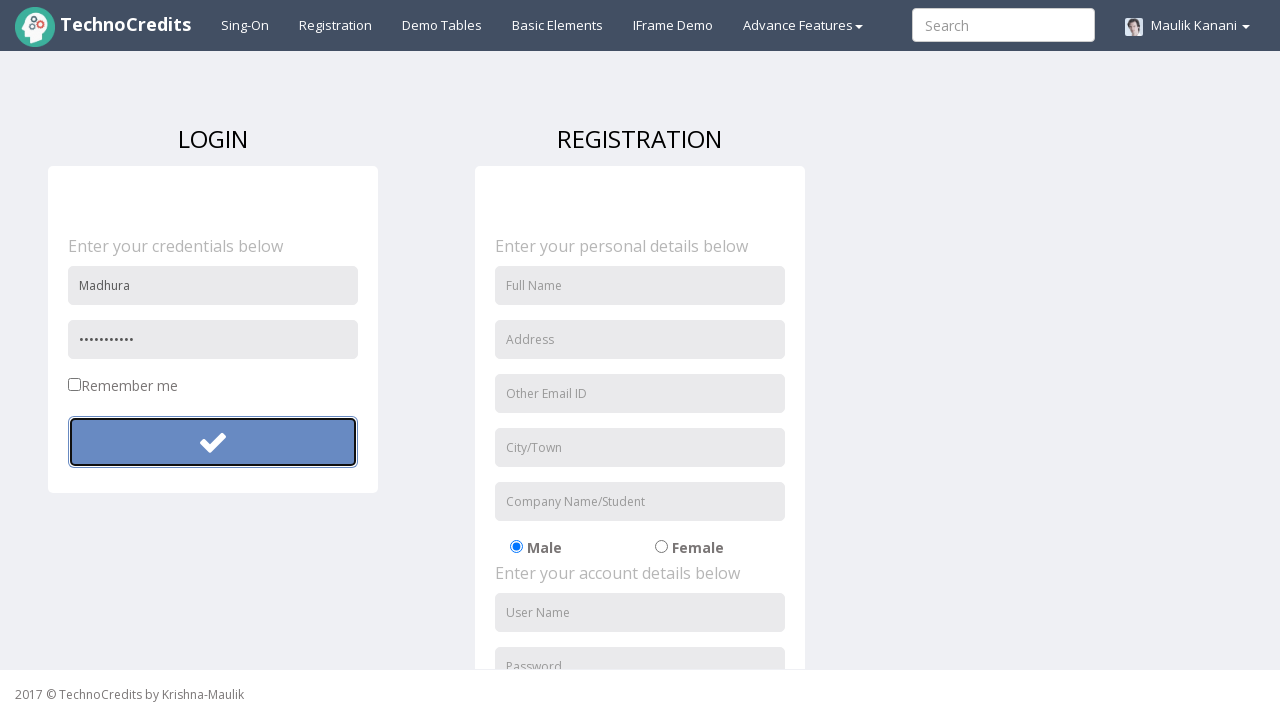

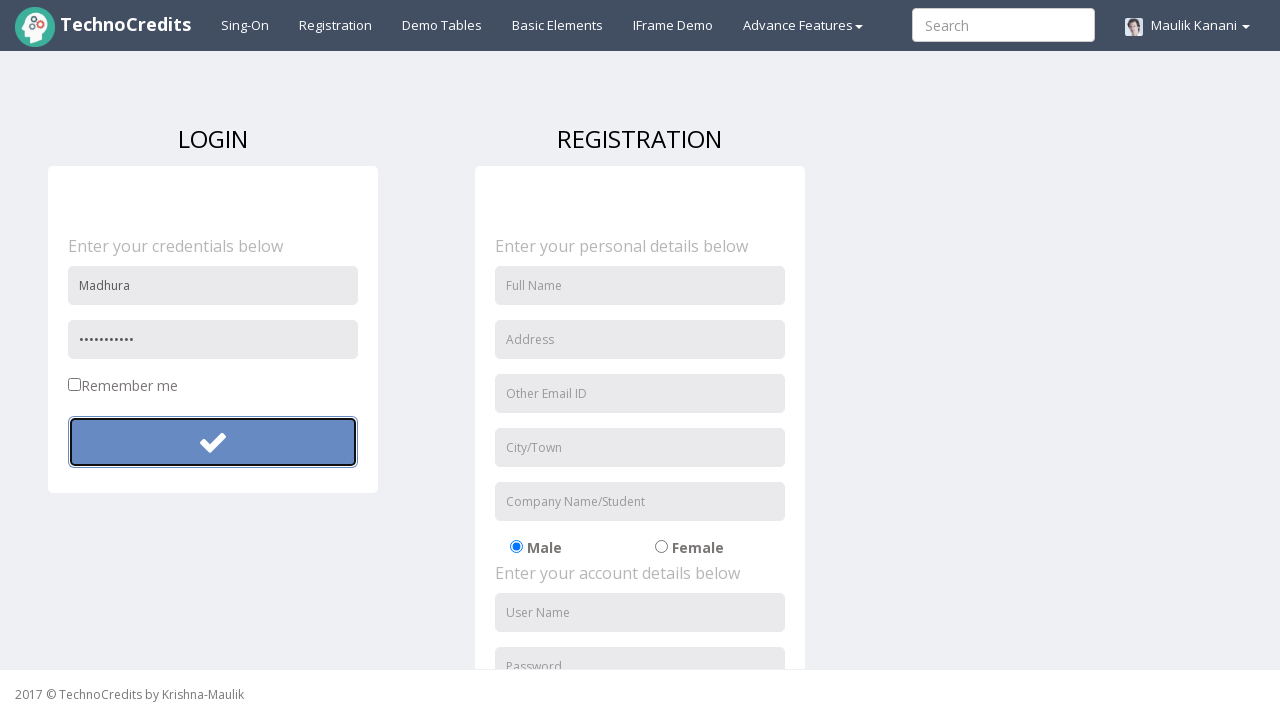